Fills out a form with first name, last name, and email, then submits it

Starting URL: http://secure-retreat-92358.herokuapp.com/

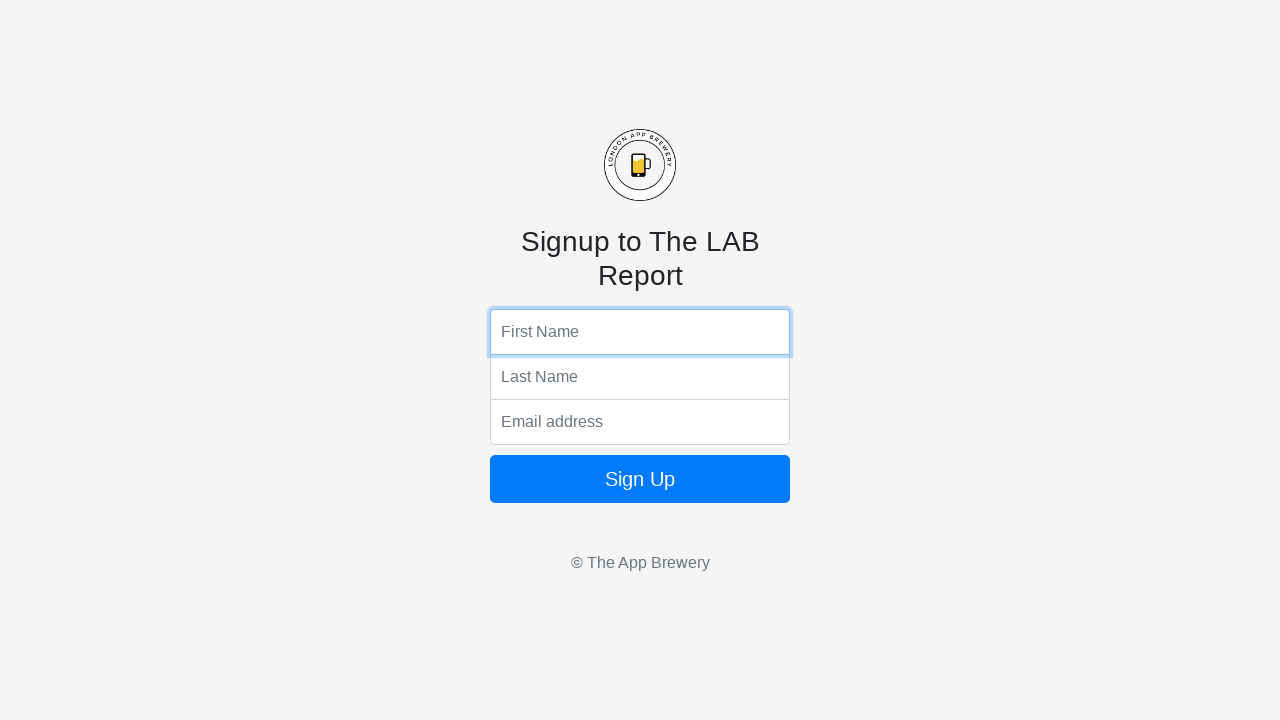

Filled first name field with 'Tilly' on input[name='fName']
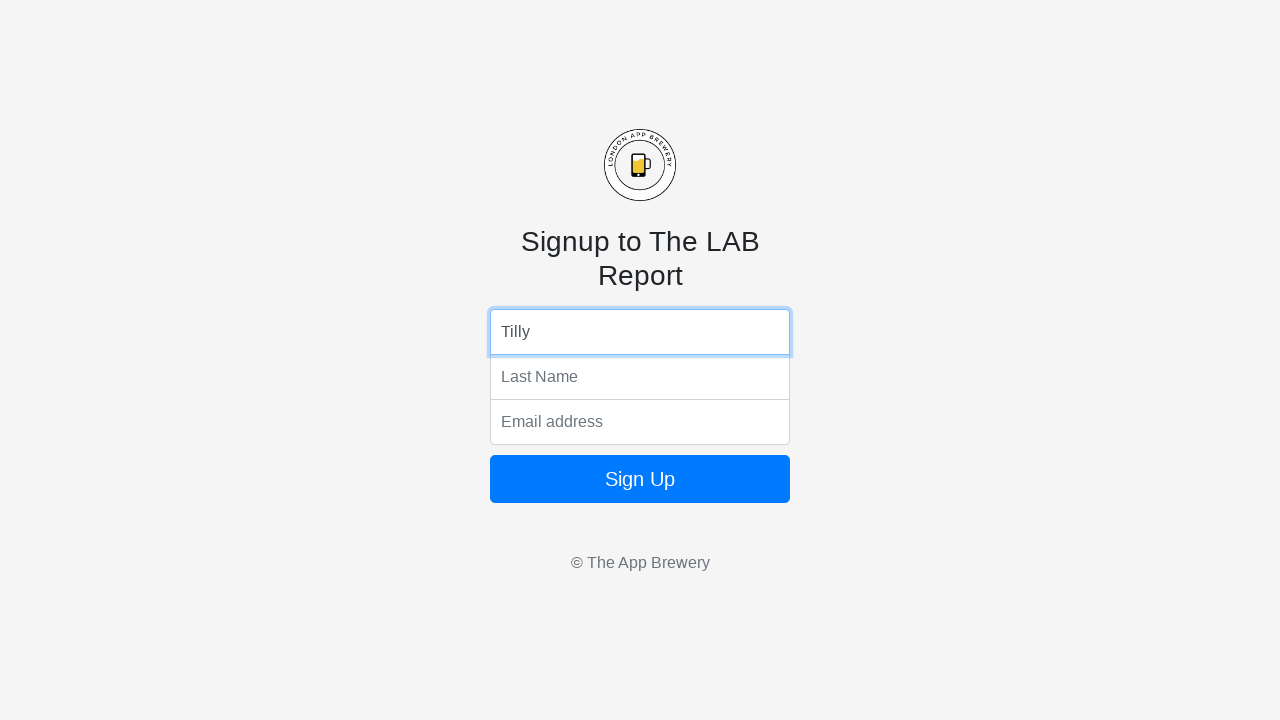

Filled last name field with 'Tooter' on input[name='lName']
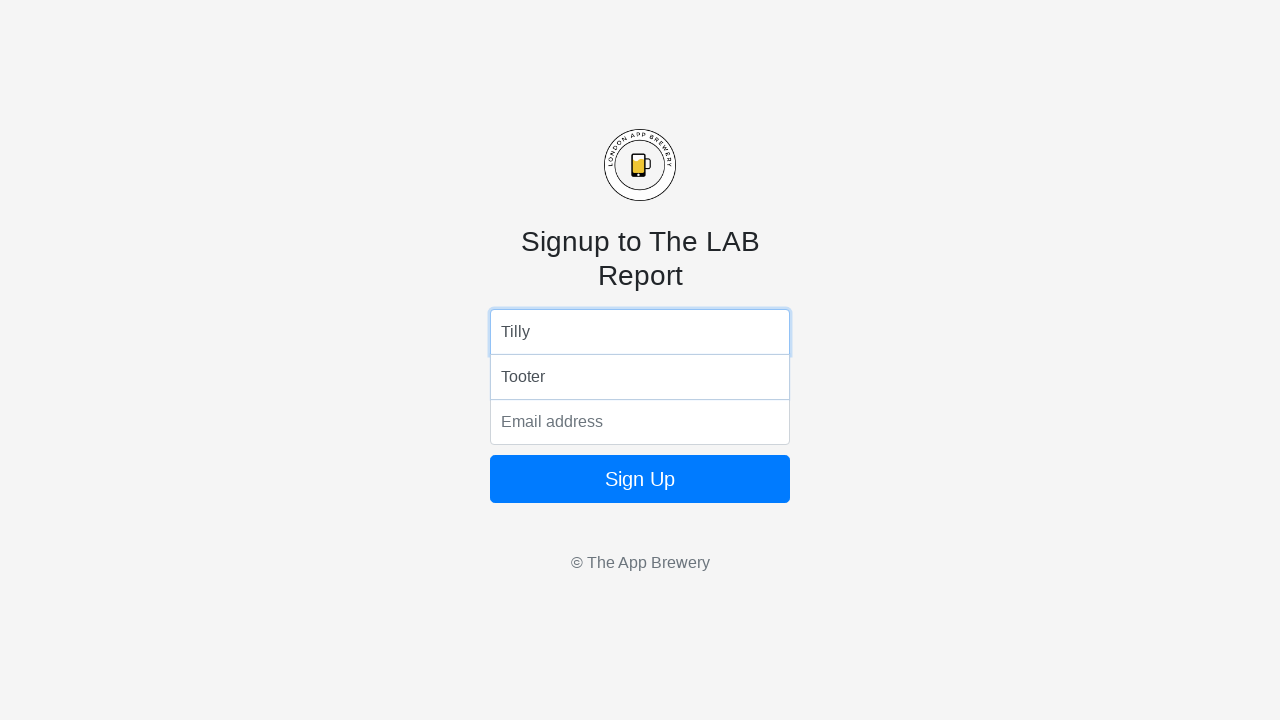

Filled email field with 'Tilly@tooter.com' on input[name='email']
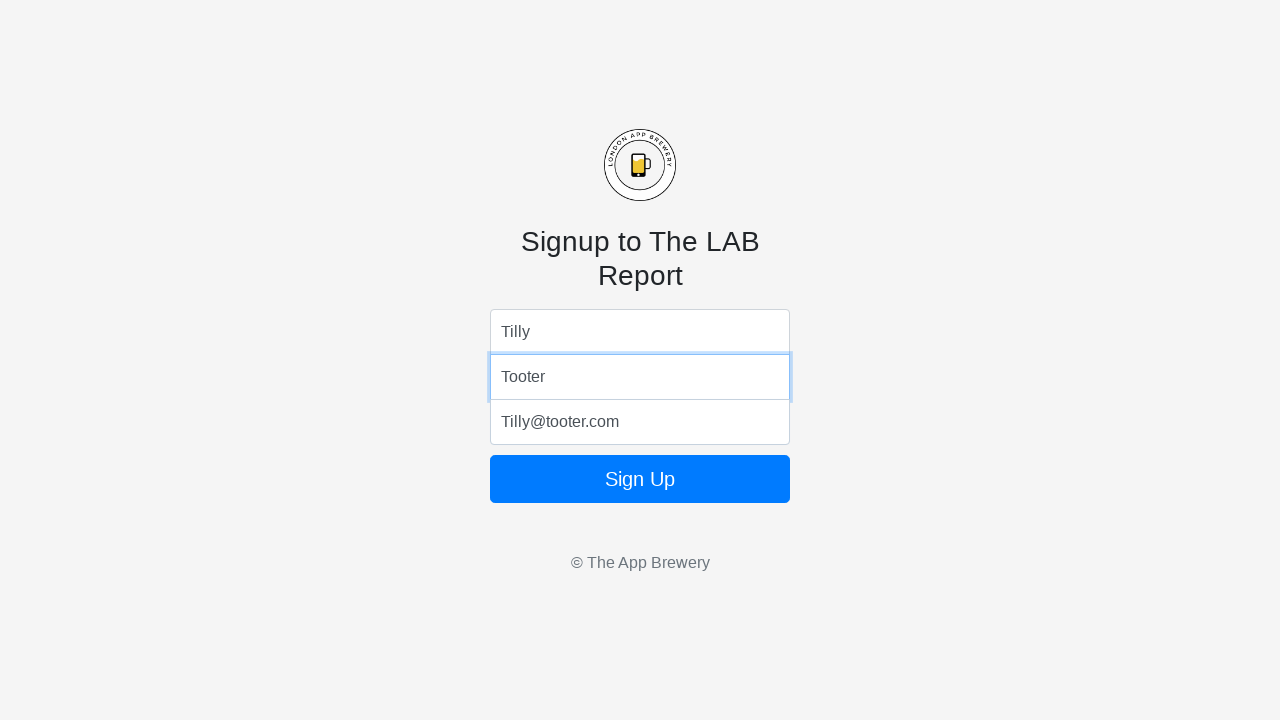

Clicked submit button to submit form at (640, 479) on .btn-block
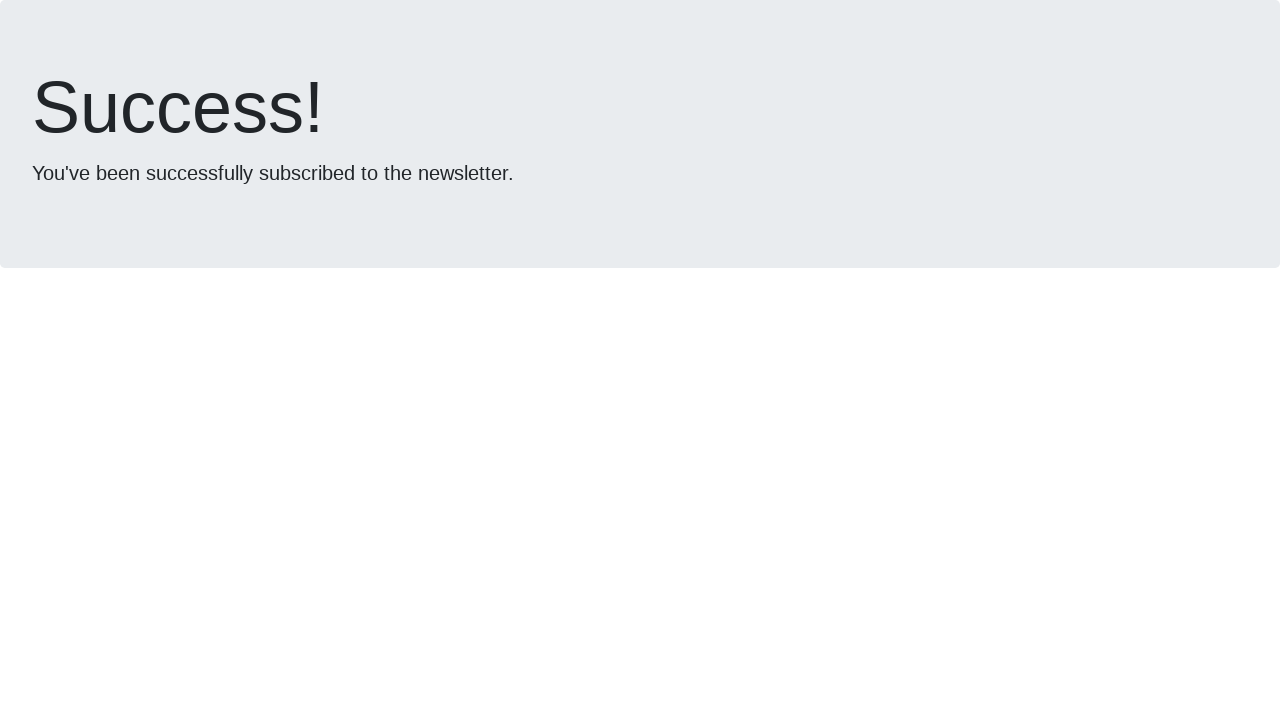

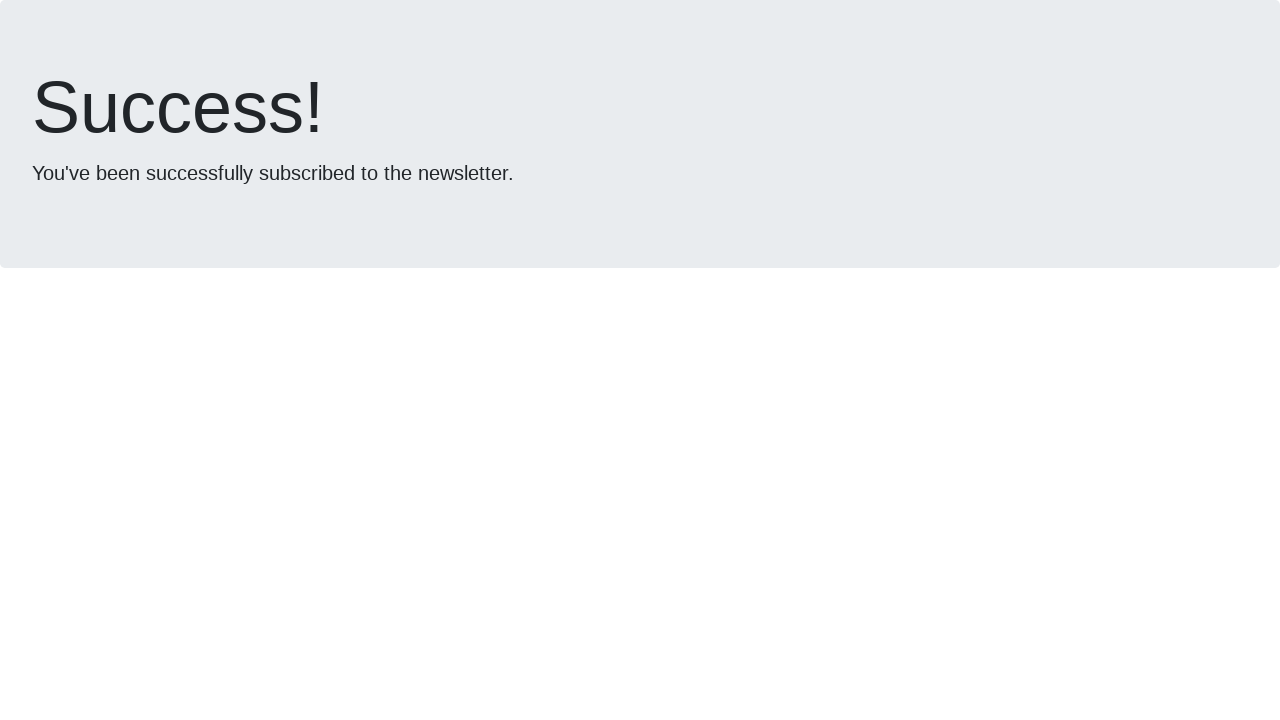